Tests scrolling functionality by scrolling to a name input field and filling it with text

Starting URL: https://formy-project.herokuapp.com/scroll

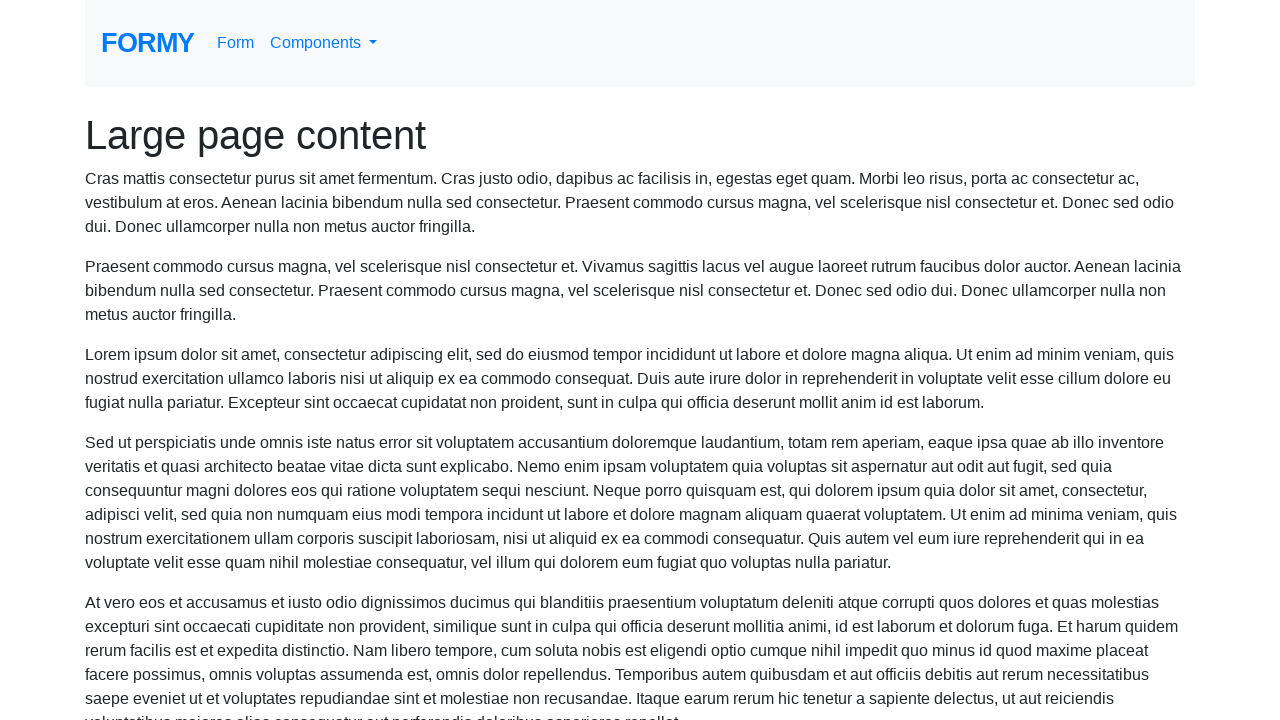

Located the name input field
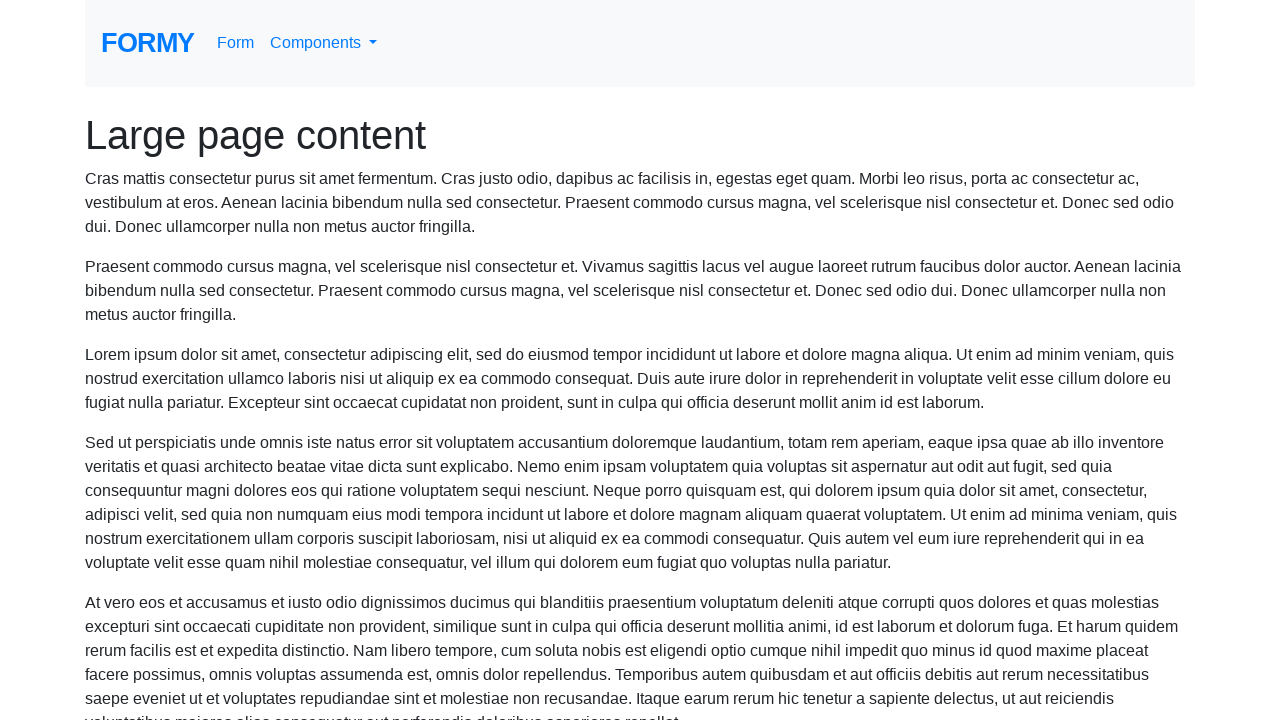

Scrolled to the name input field
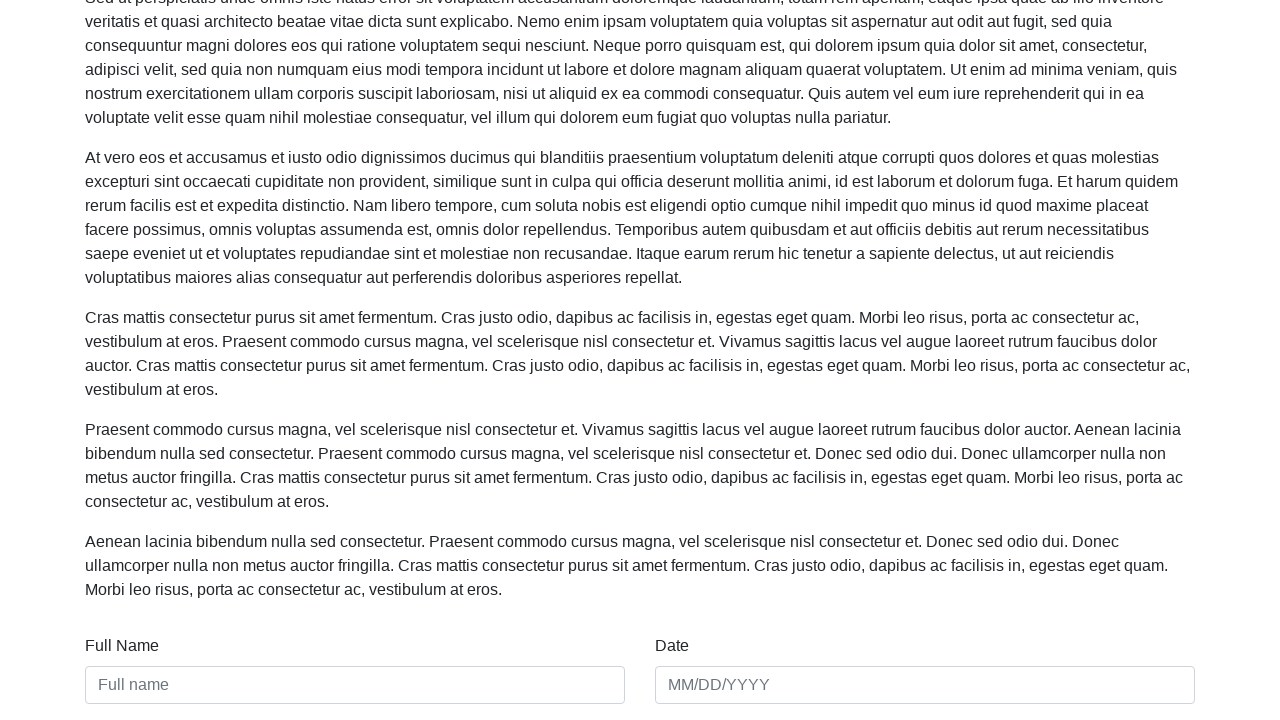

Filled name input field with 'Wojciech Peciak' on #name
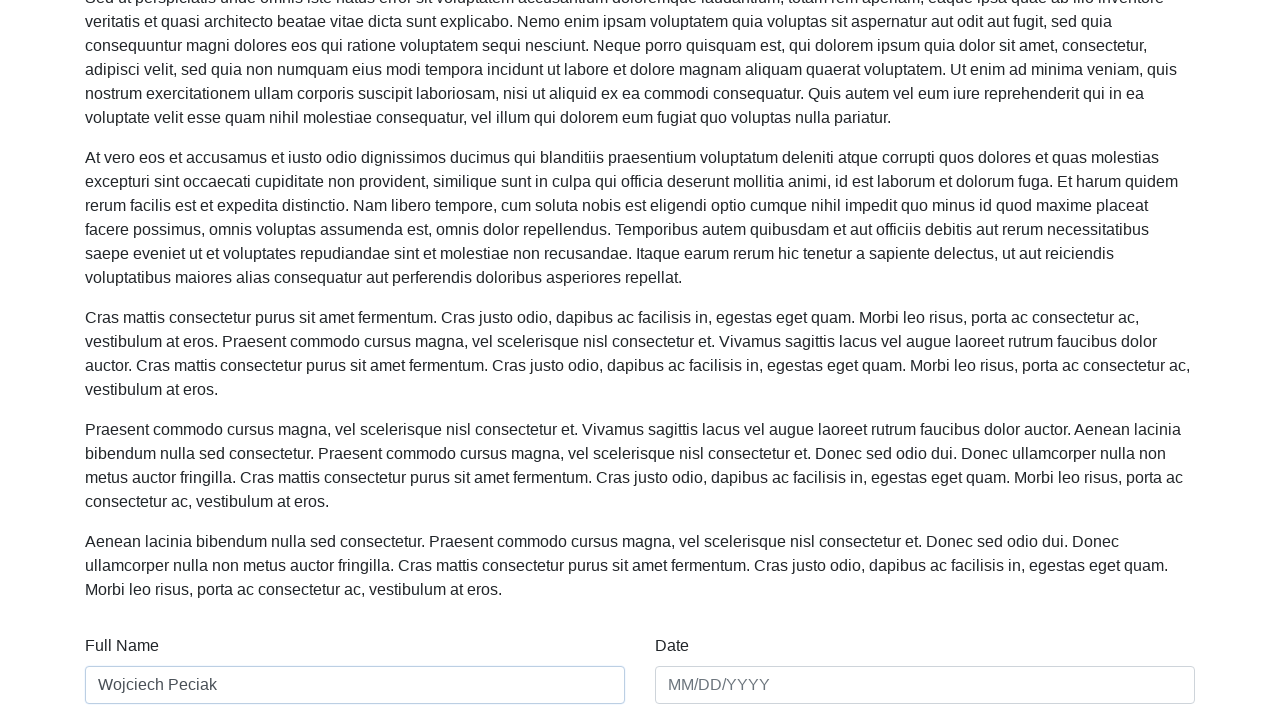

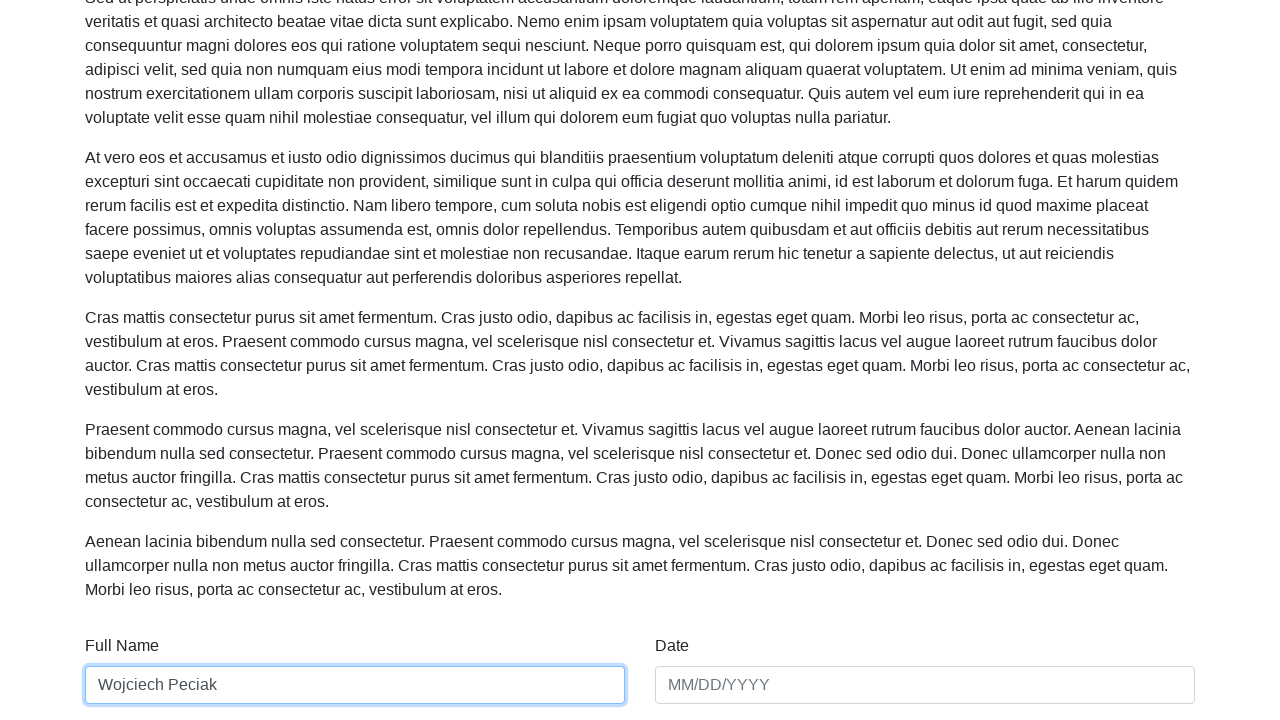